Tests that entered text is trimmed when editing a todo item

Starting URL: https://demo.playwright.dev/todomvc

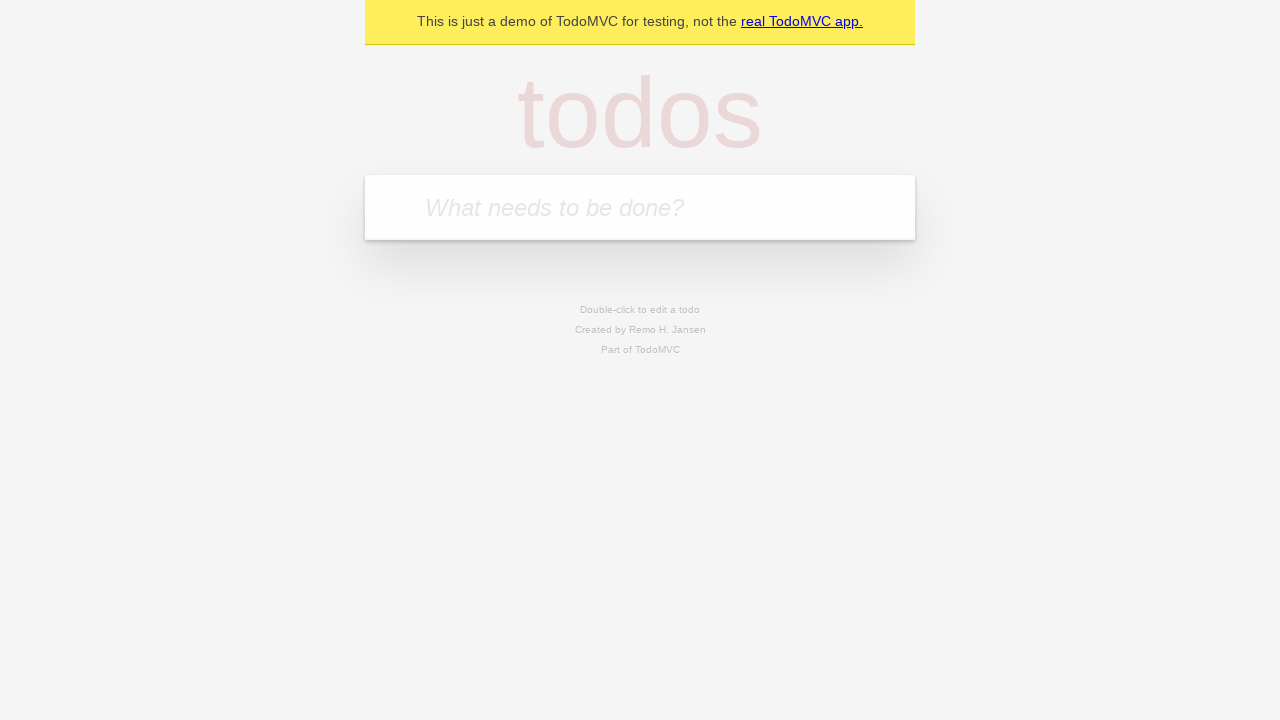

Filled todo input with 'buy some cheese' on internal:attr=[placeholder="What needs to be done?"i]
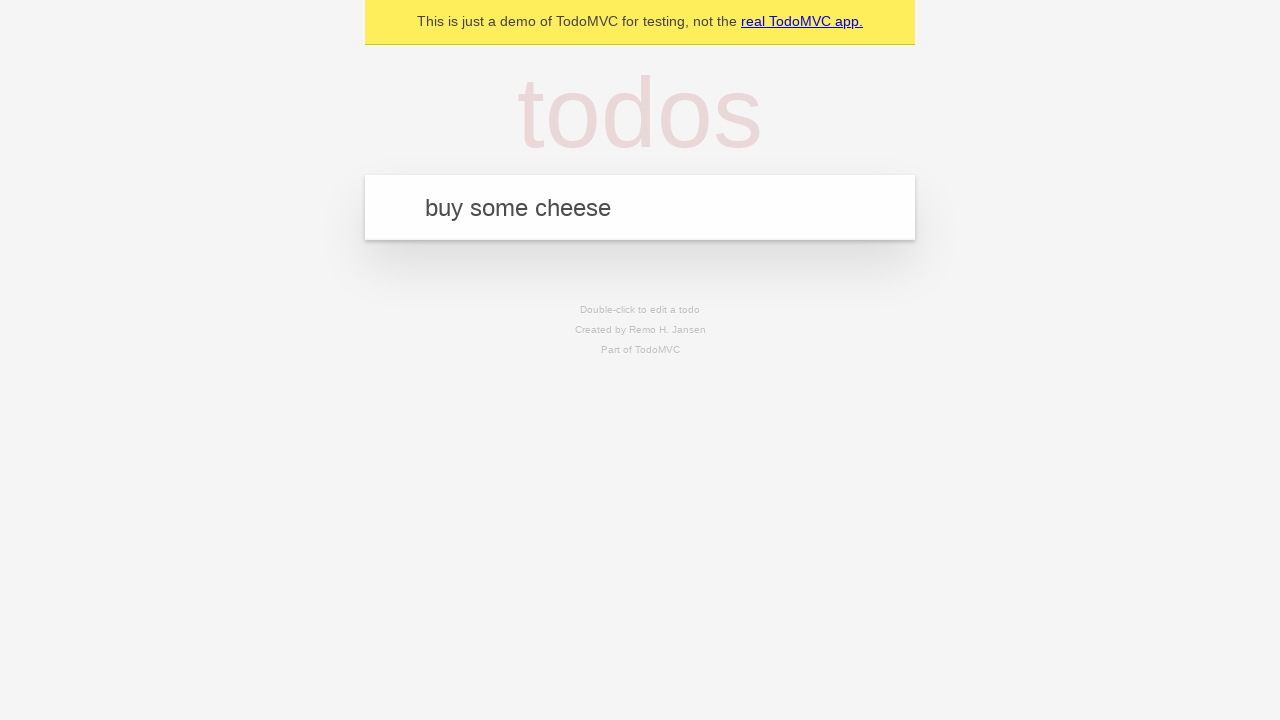

Pressed Enter to add first todo item on internal:attr=[placeholder="What needs to be done?"i]
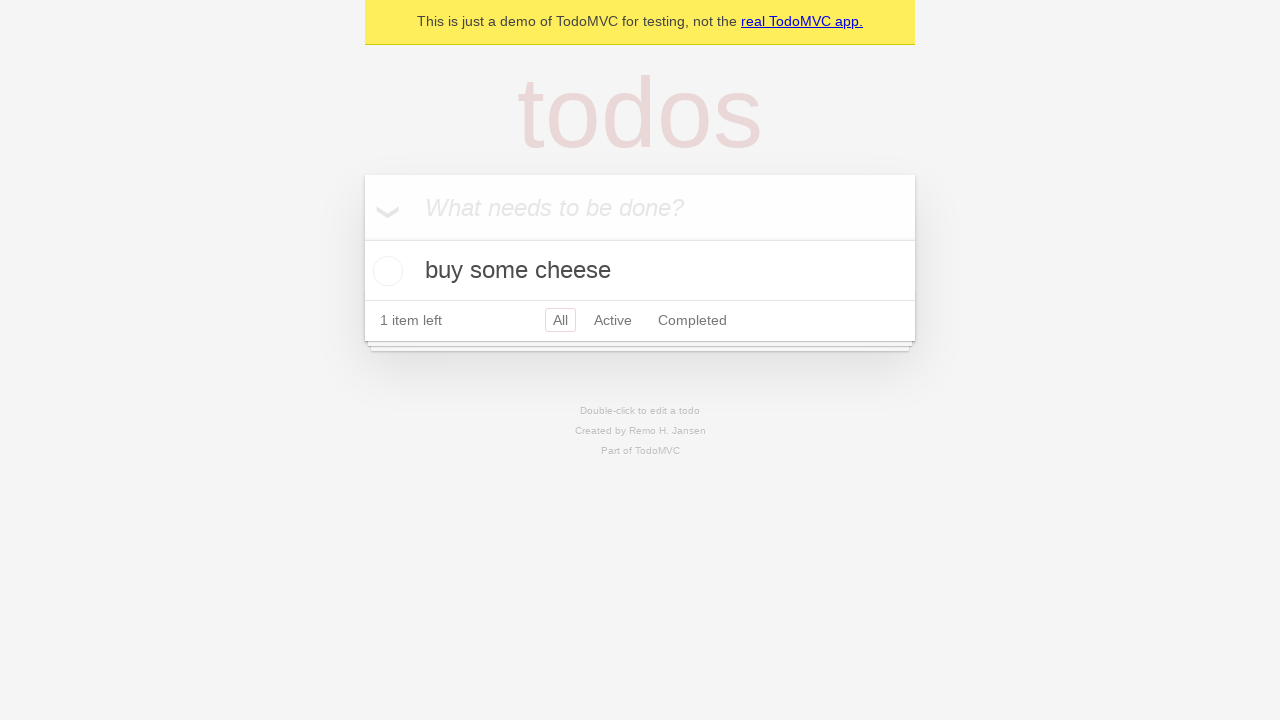

Filled todo input with 'feed the cat' on internal:attr=[placeholder="What needs to be done?"i]
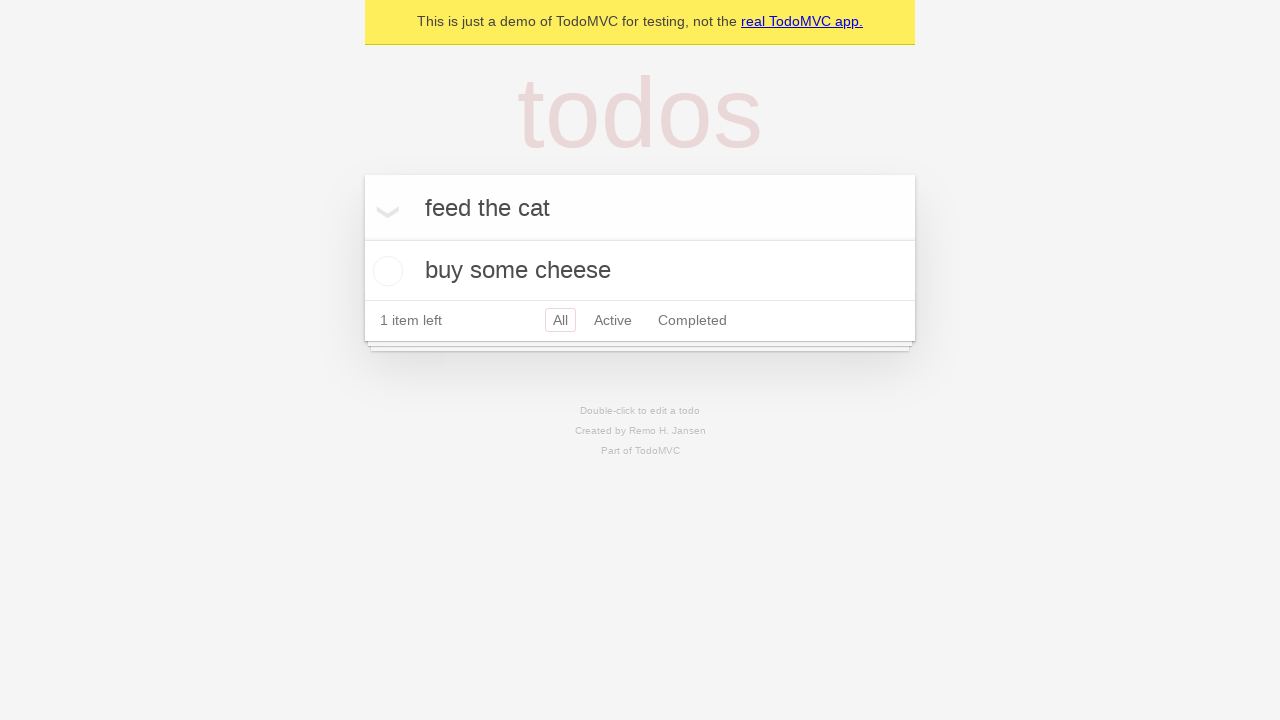

Pressed Enter to add second todo item on internal:attr=[placeholder="What needs to be done?"i]
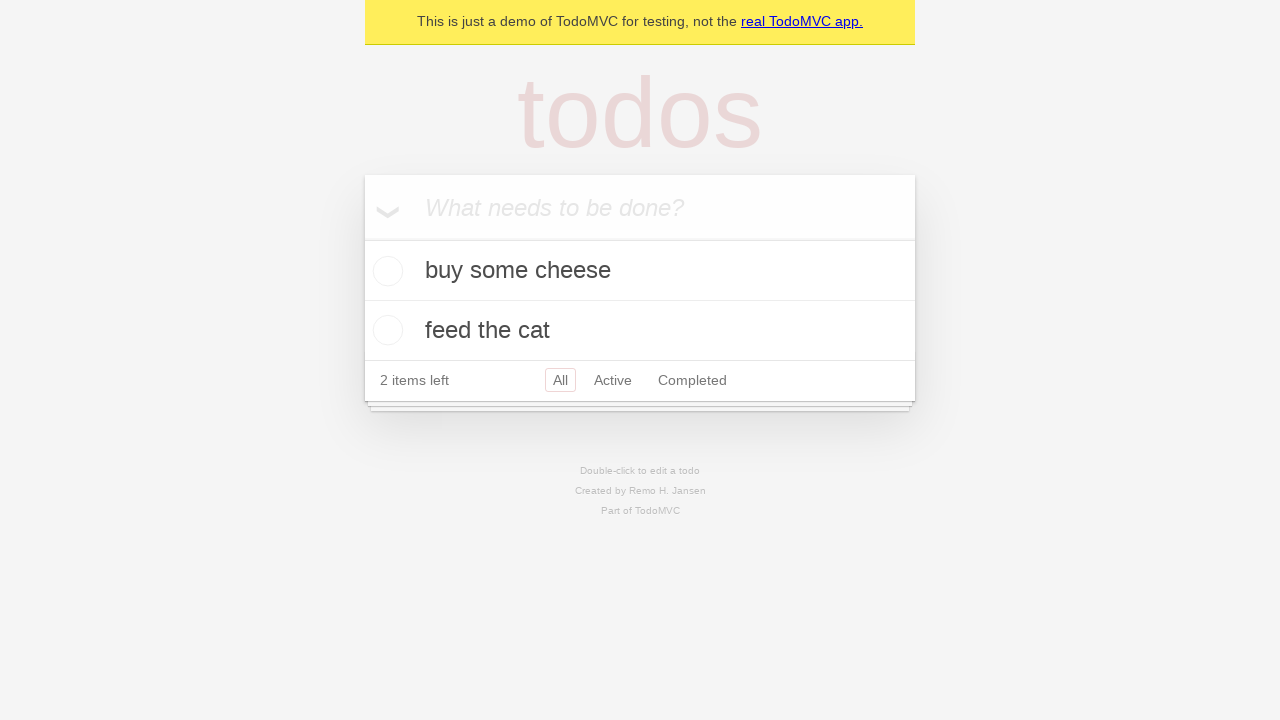

Filled todo input with 'book a doctors appointment' on internal:attr=[placeholder="What needs to be done?"i]
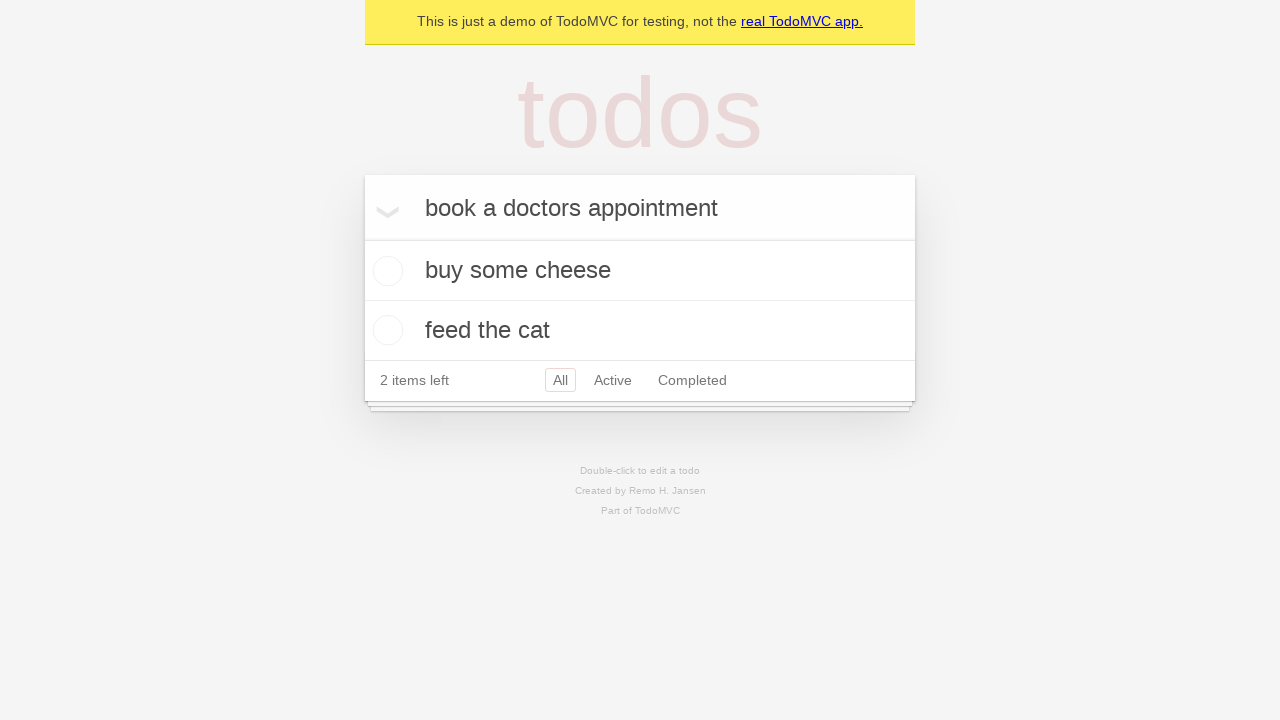

Pressed Enter to add third todo item on internal:attr=[placeholder="What needs to be done?"i]
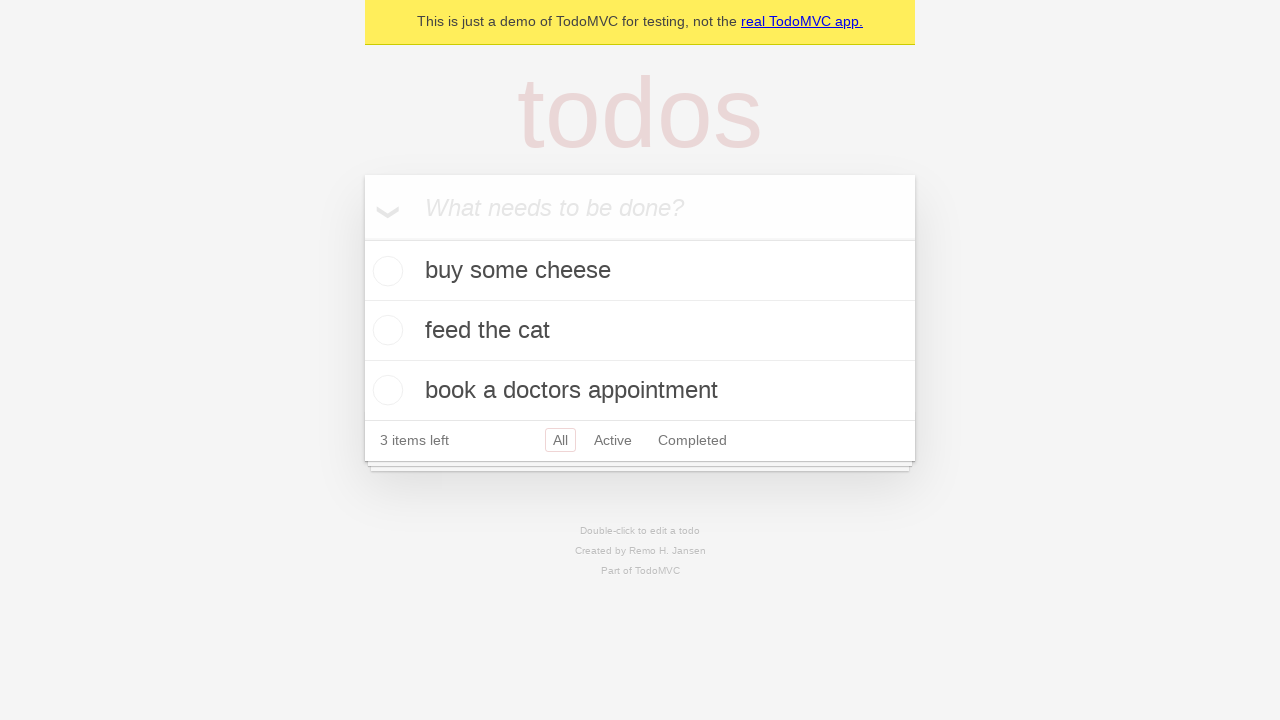

Double-clicked second todo item to enter edit mode at (640, 331) on internal:testid=[data-testid="todo-item"s] >> nth=1
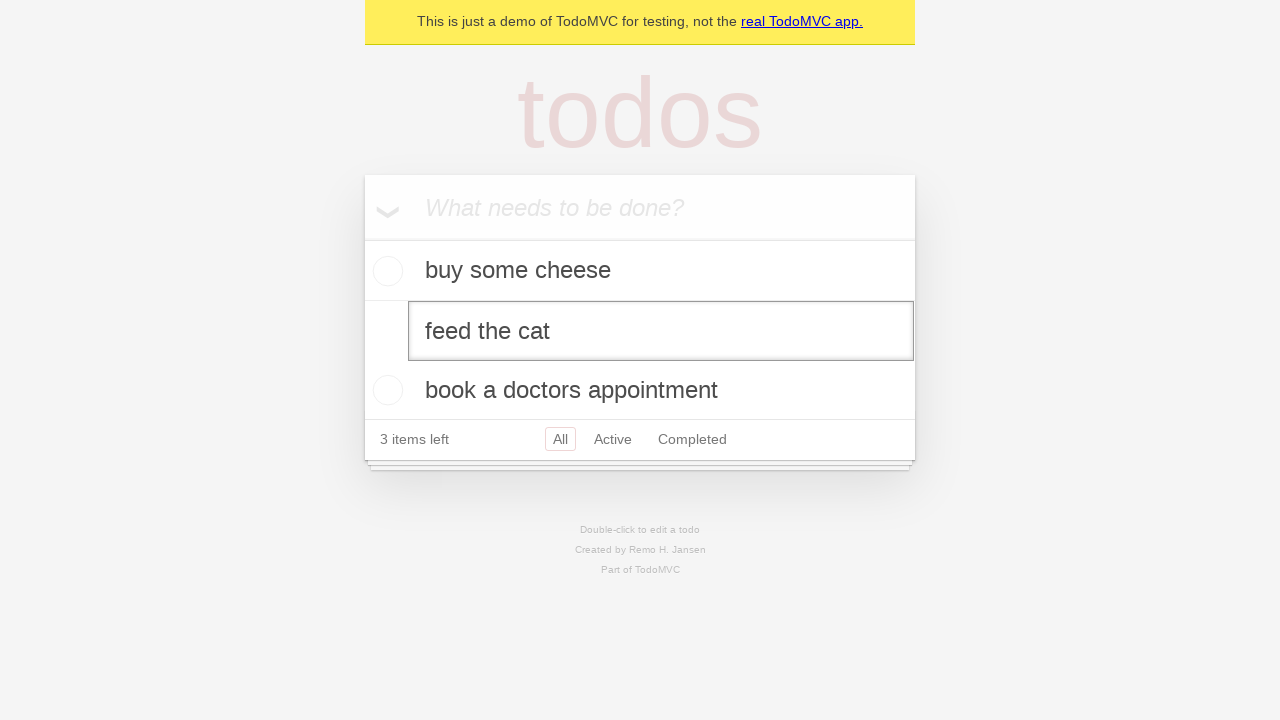

Filled edit field with text containing leading and trailing whitespace on internal:testid=[data-testid="todo-item"s] >> nth=1 >> internal:role=textbox[nam
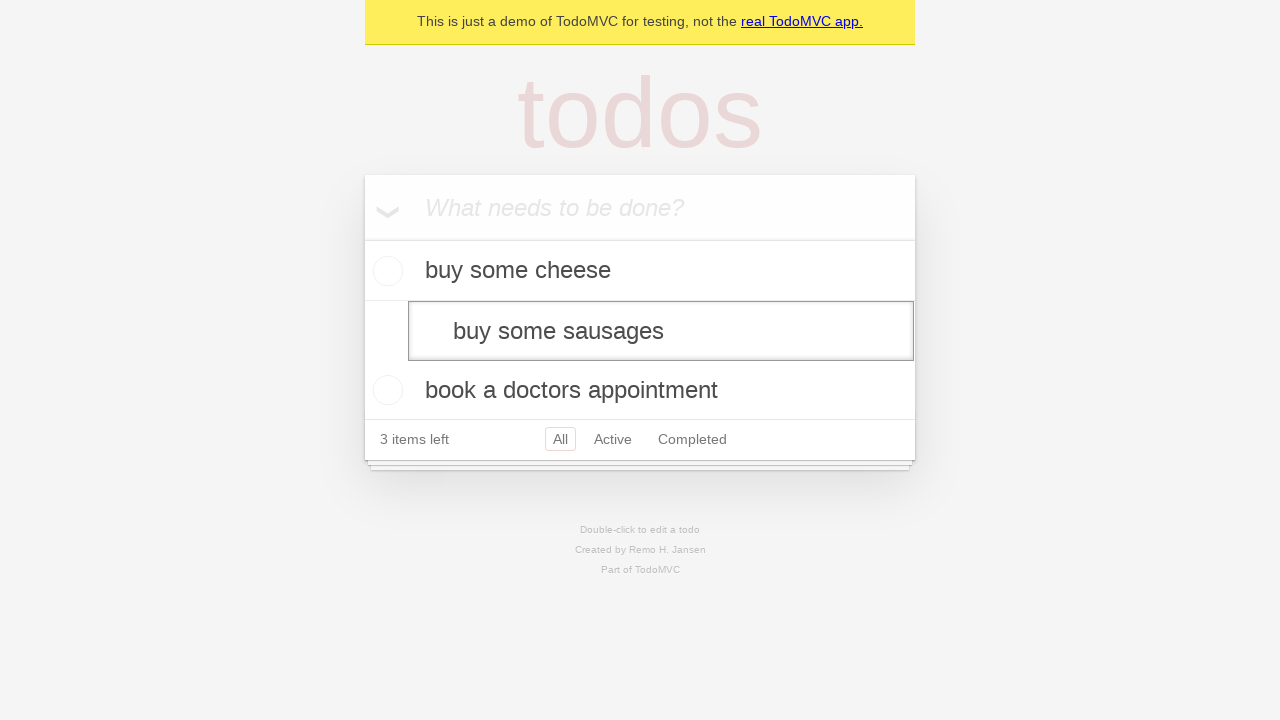

Pressed Enter to save edited todo item with whitespace trimming on internal:testid=[data-testid="todo-item"s] >> nth=1 >> internal:role=textbox[nam
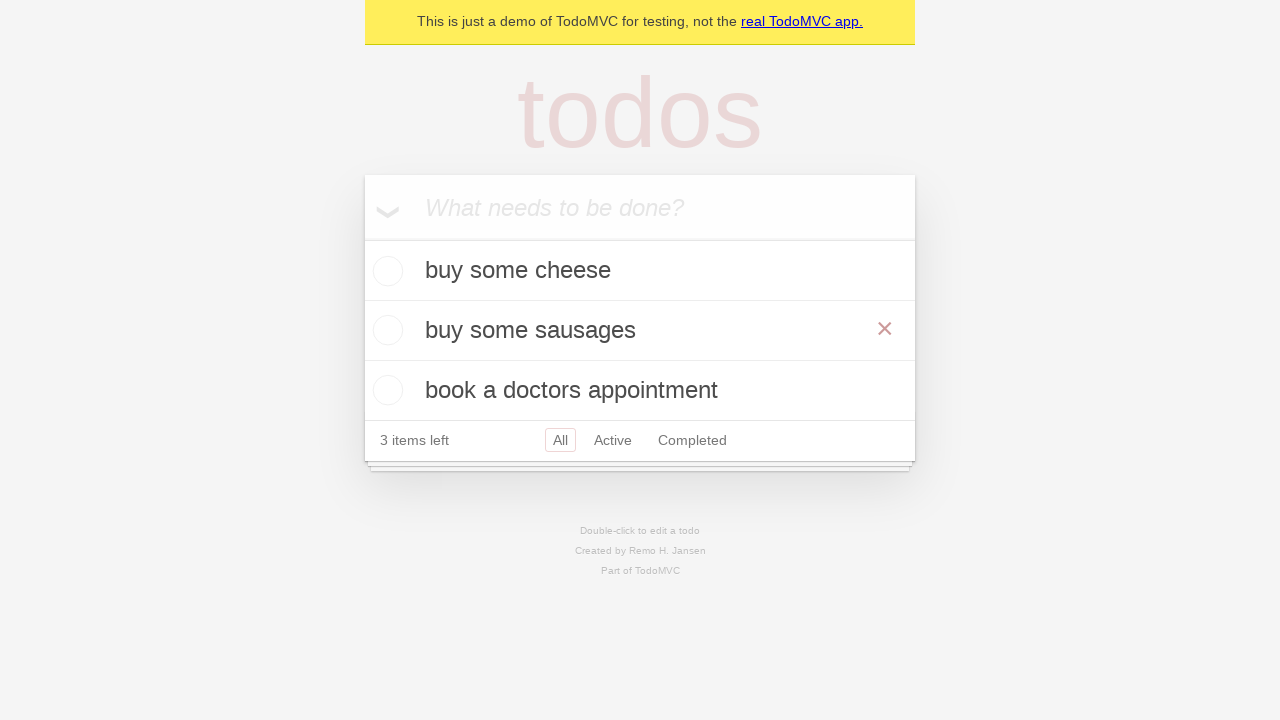

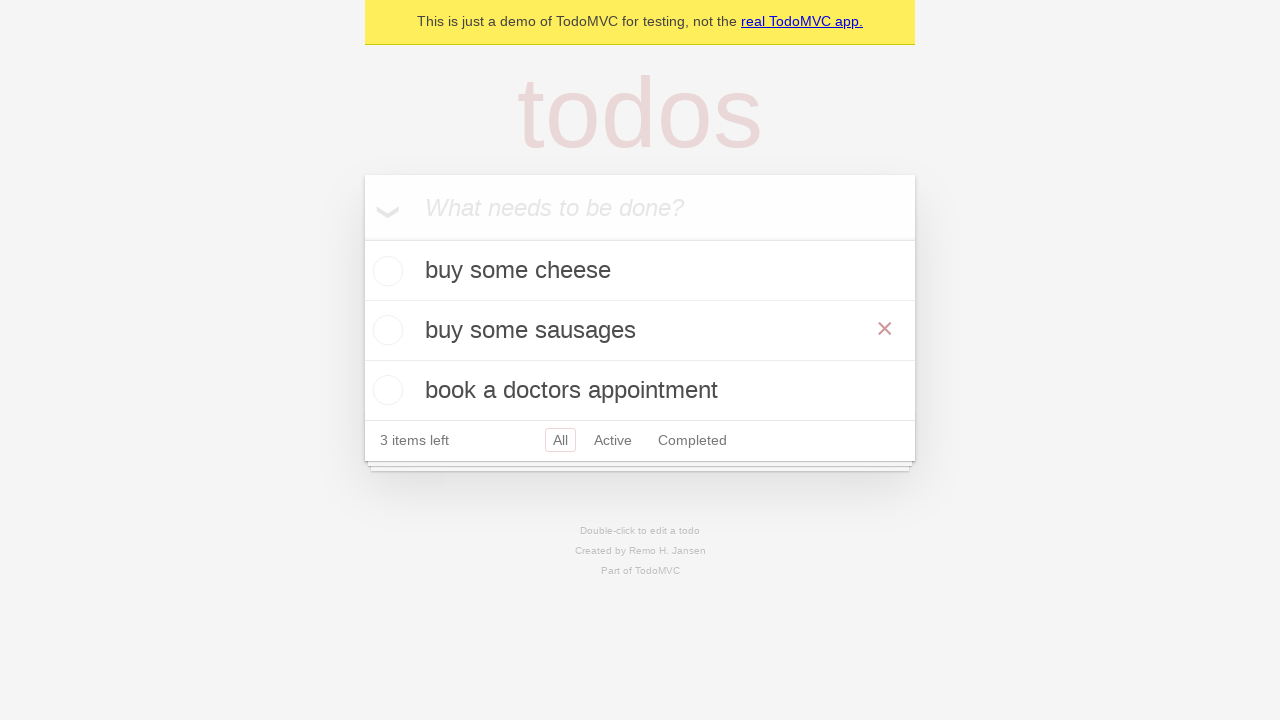